Navigates to the Koel app and verifies the current URL matches the expected URL without performing any login actions

Starting URL: https://qa.koel.app/

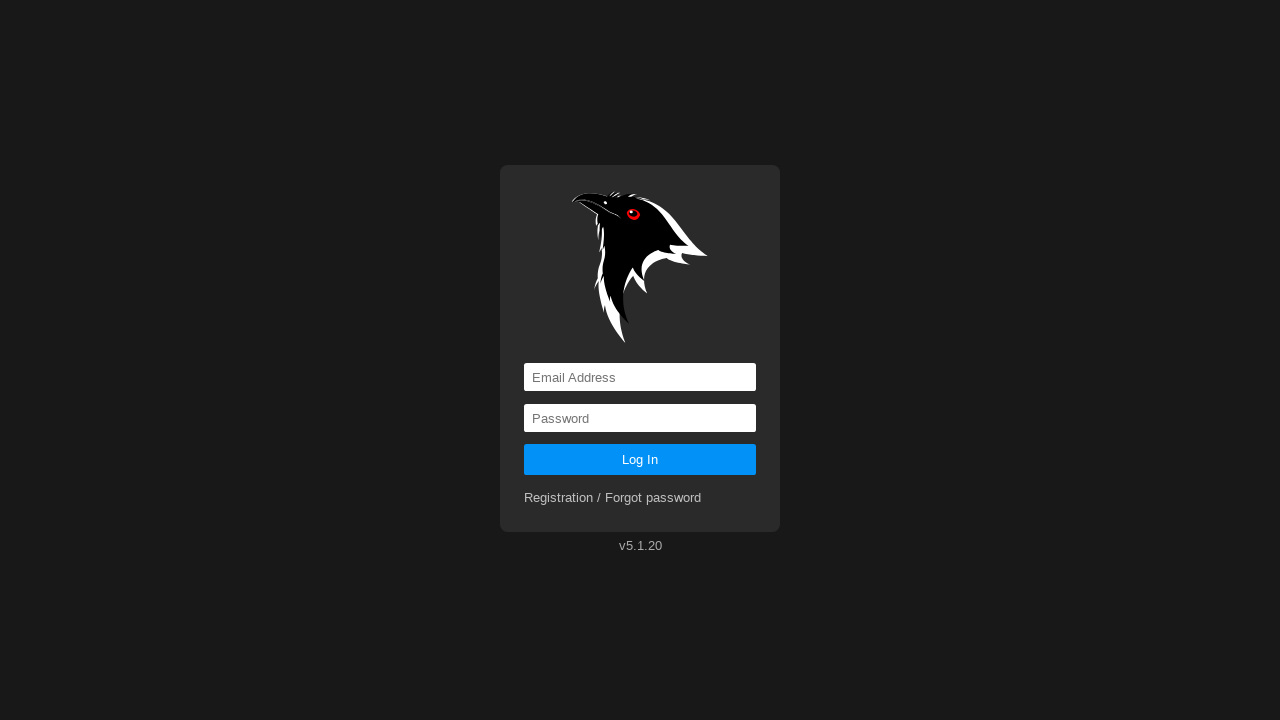

Navigated to Koel app at https://qa.koel.app/
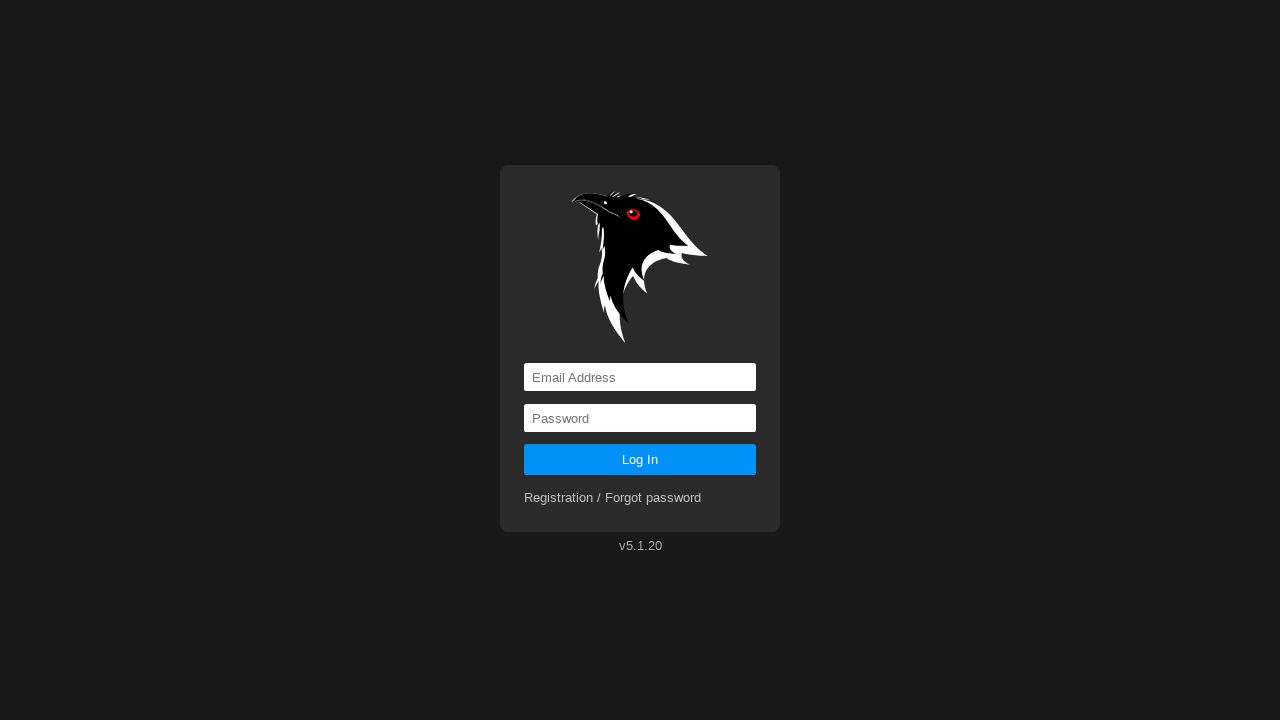

Verified current URL matches expected URL https://qa.koel.app/
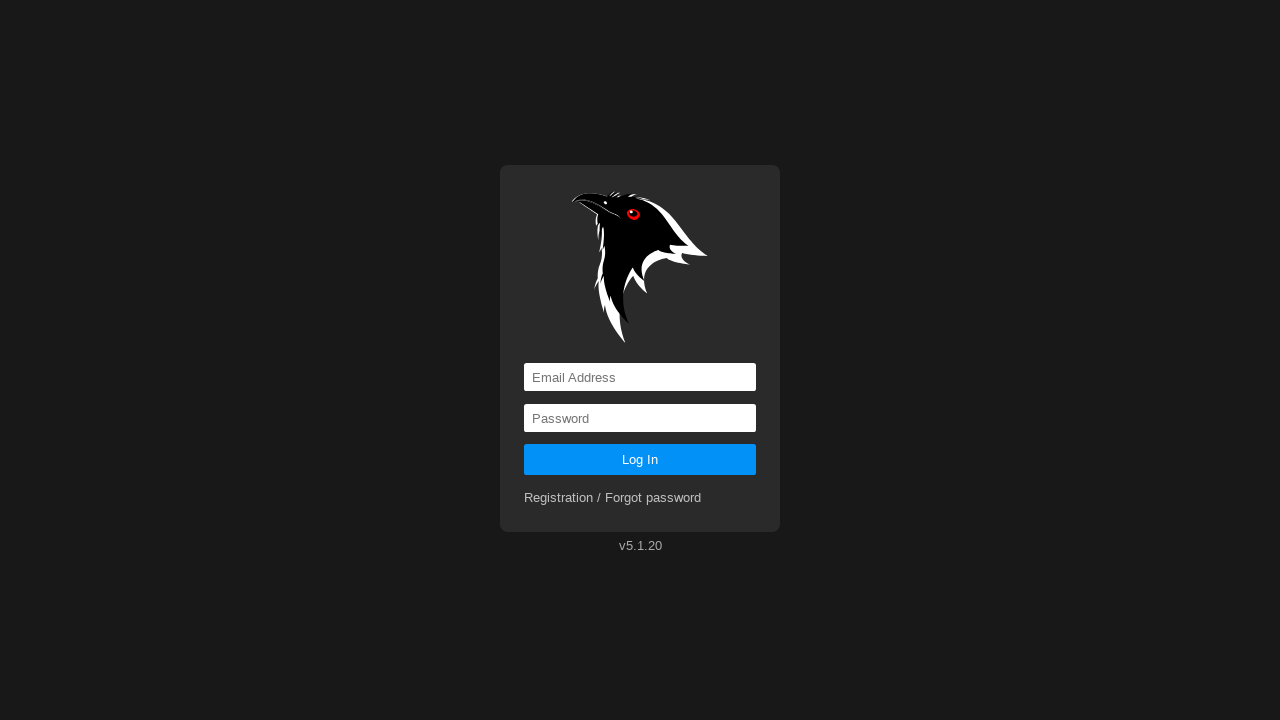

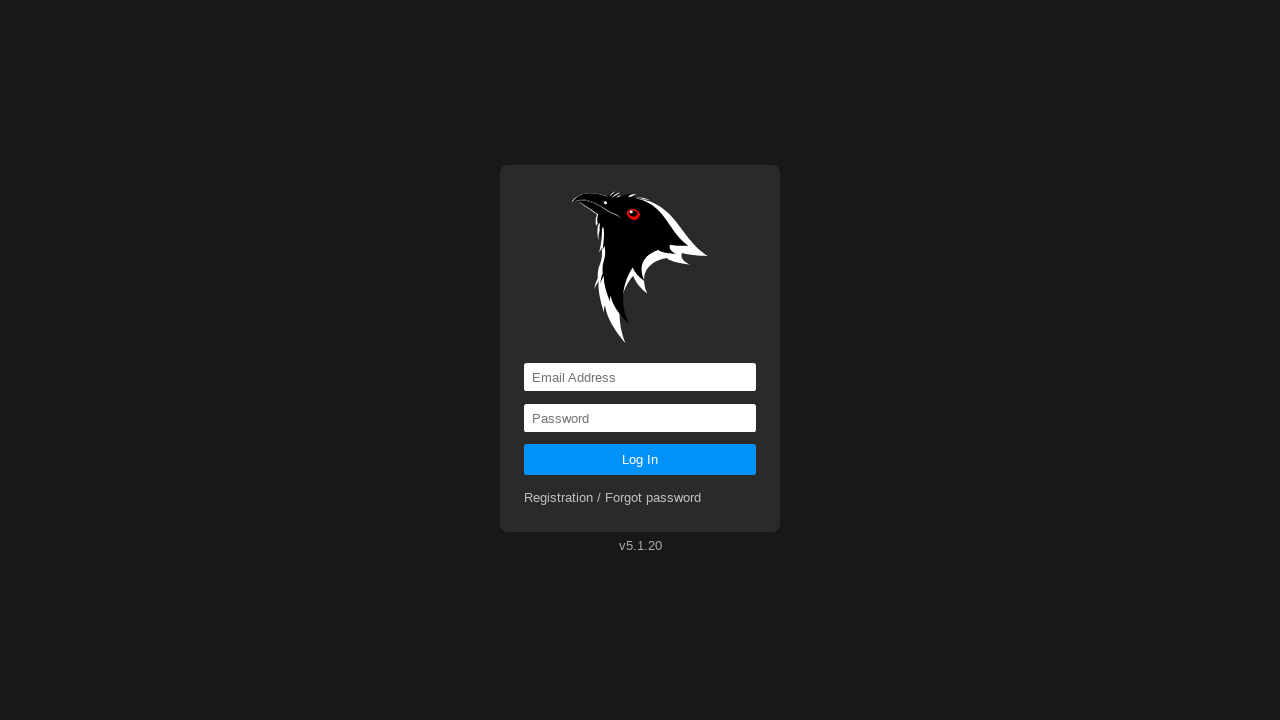